Tests JavaScript alert popup handling by clicking a button that triggers an alert and then accepting the alert dialog

Starting URL: https://demoqa.com/alerts

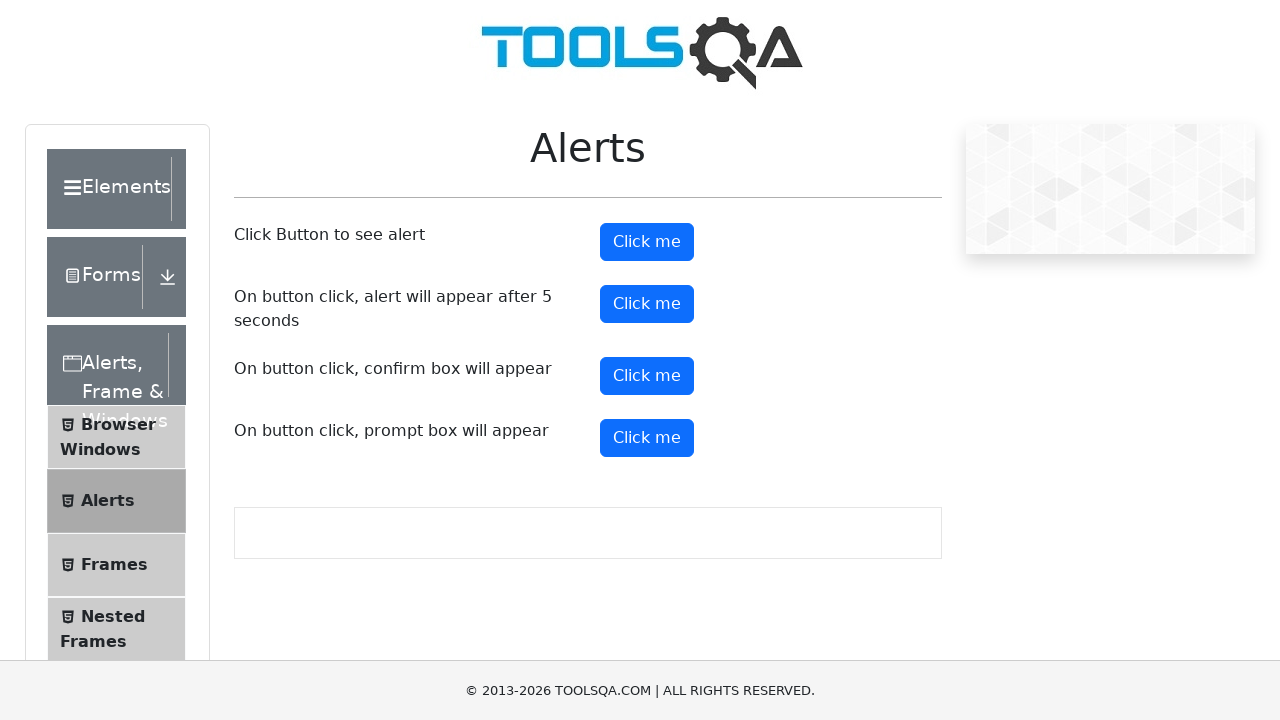

Set up dialog handler to automatically accept alerts
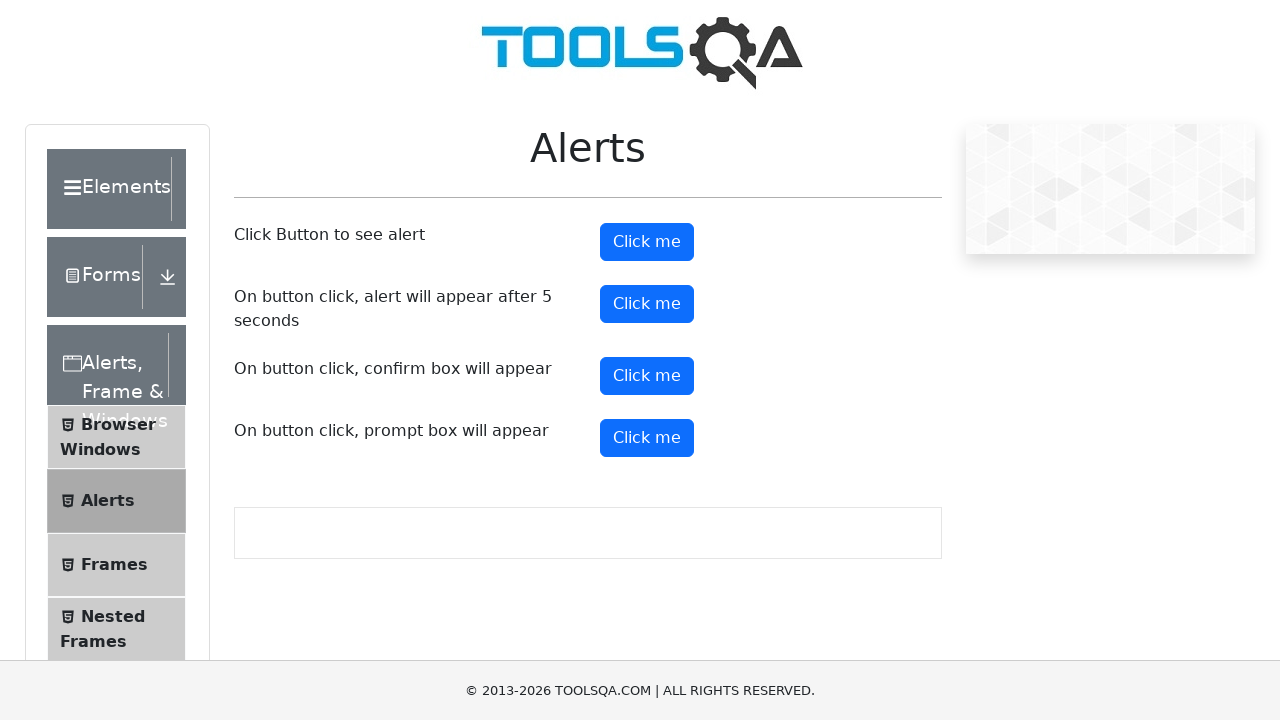

Clicked alert button to trigger JavaScript alert popup at (647, 242) on button#alertButton
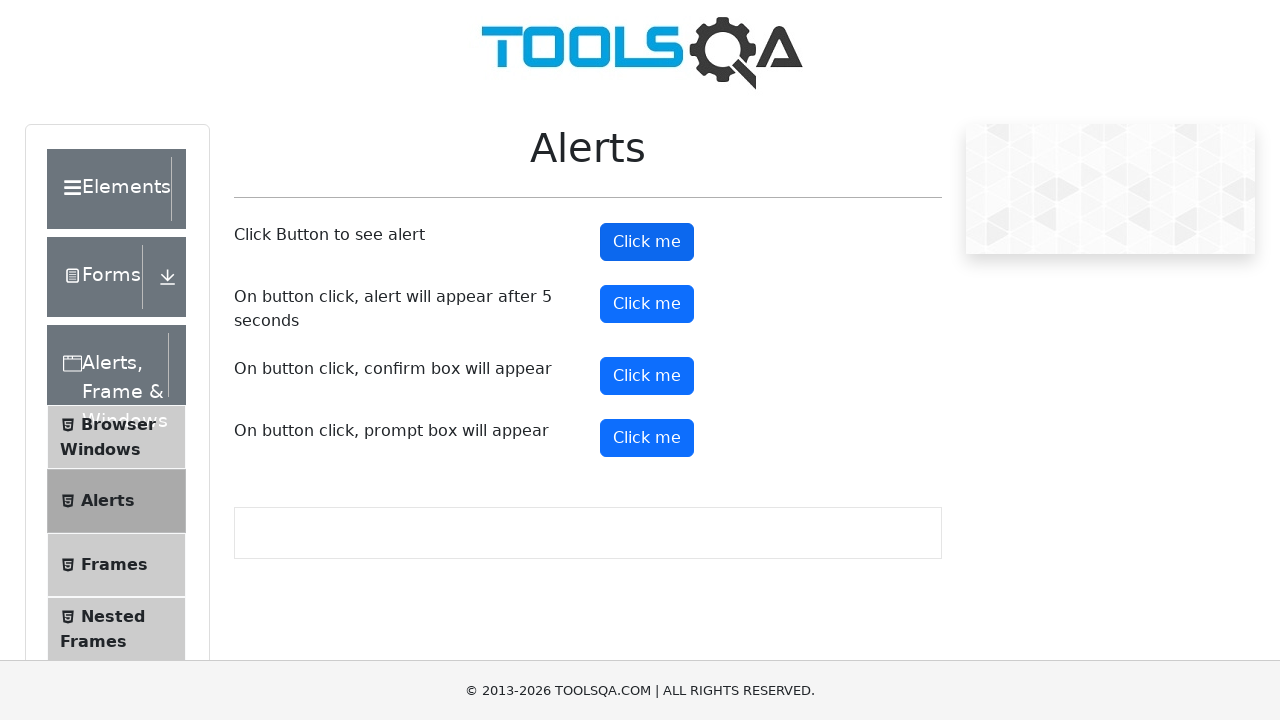

Waited 500ms for alert to be processed and accepted
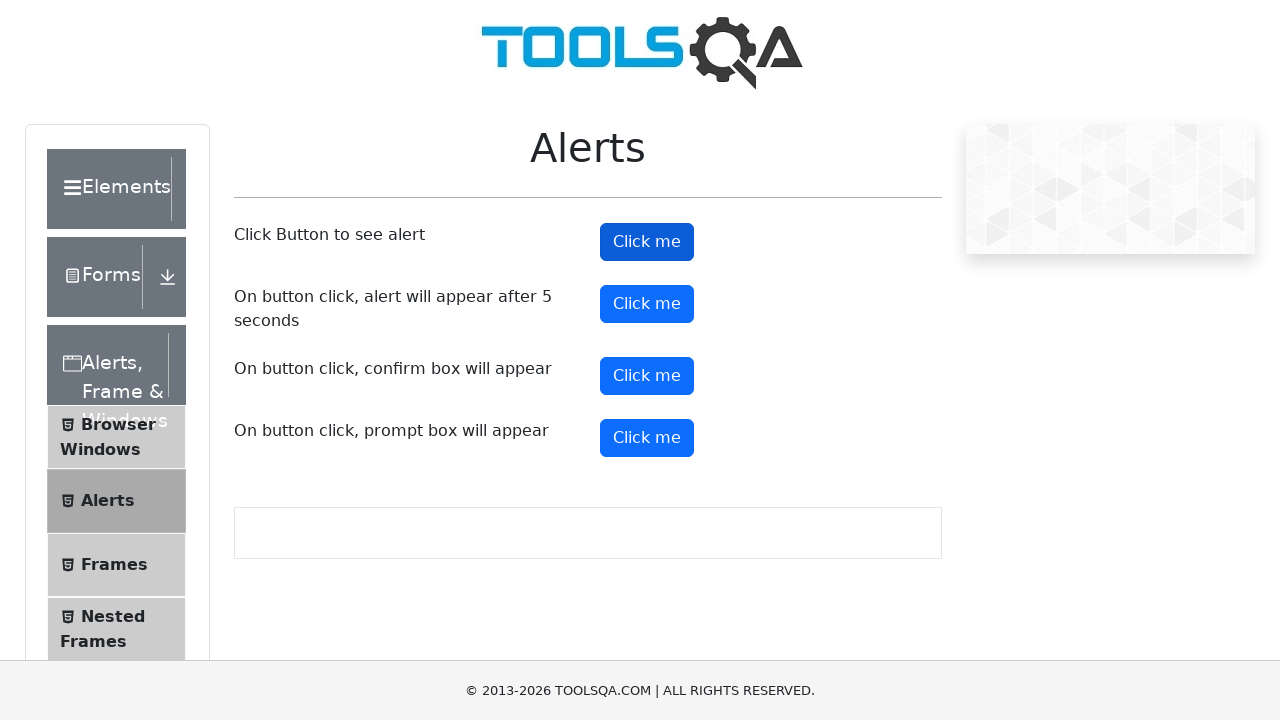

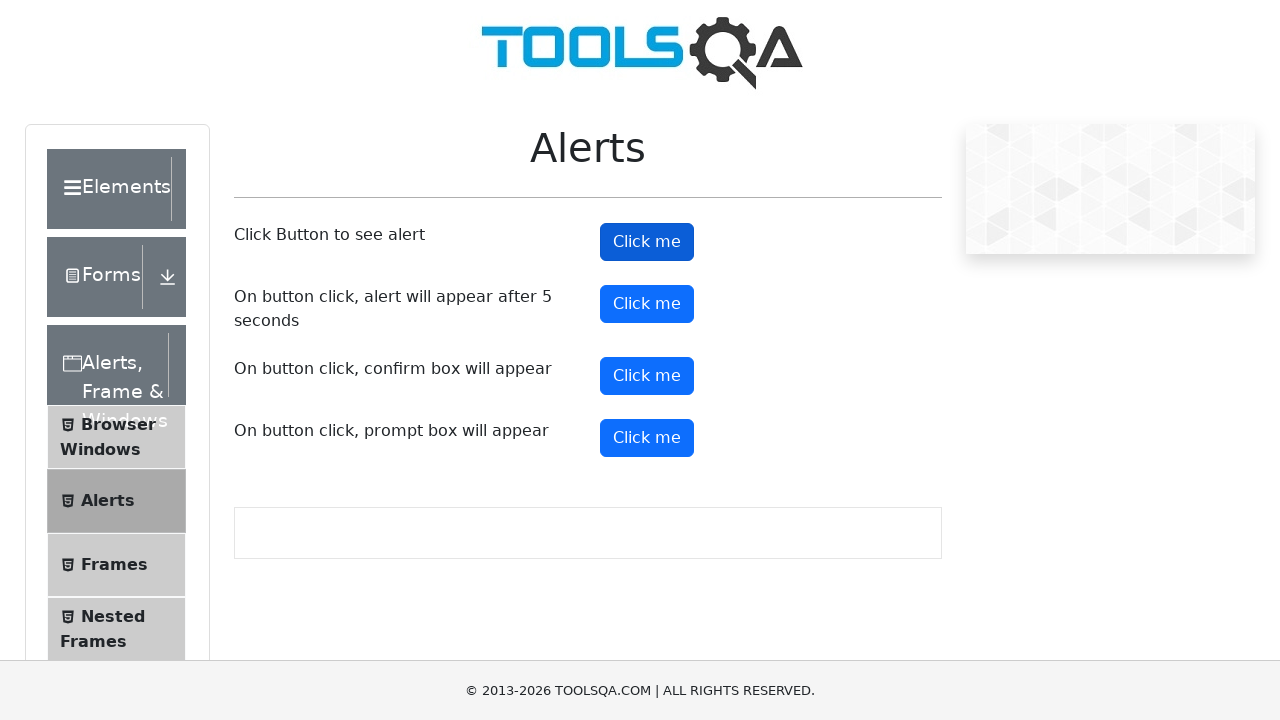